Demonstrates drag and drop by offset action by dragging element 'box A' to the position of element 'box B' using coordinates

Starting URL: https://crossbrowsertesting.github.io/drag-and-drop

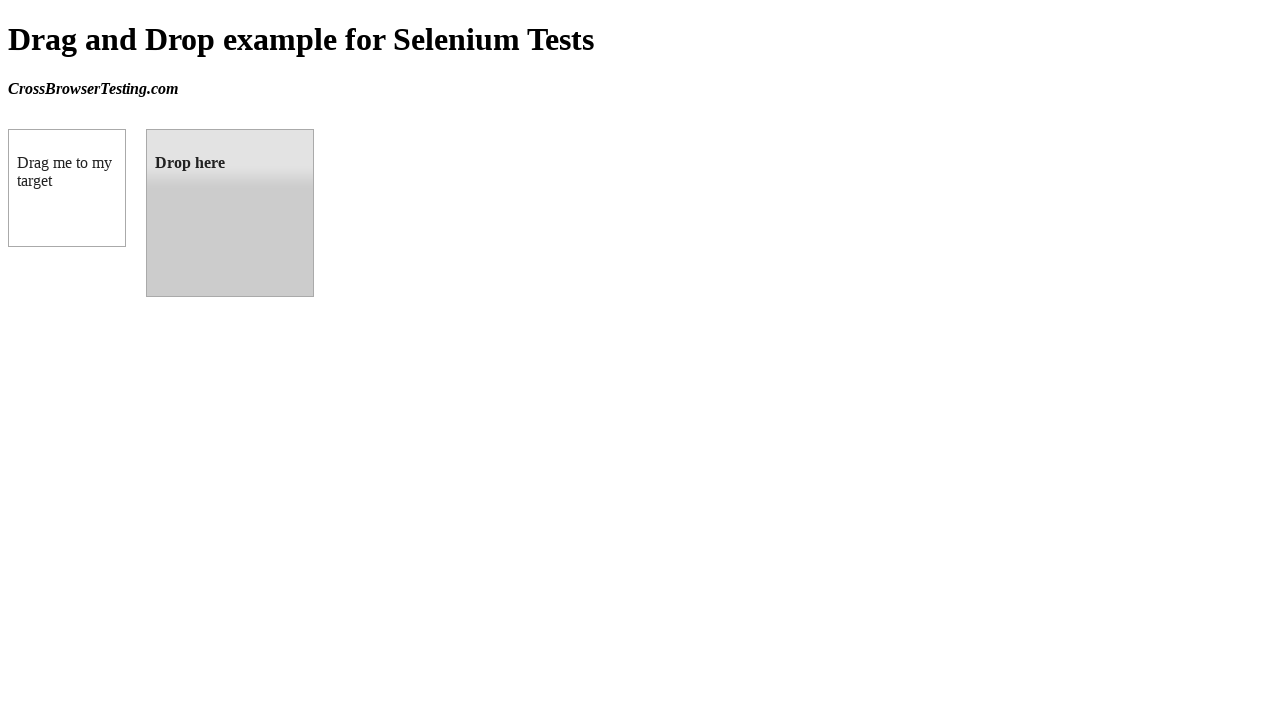

Located source element 'box A' (#draggable)
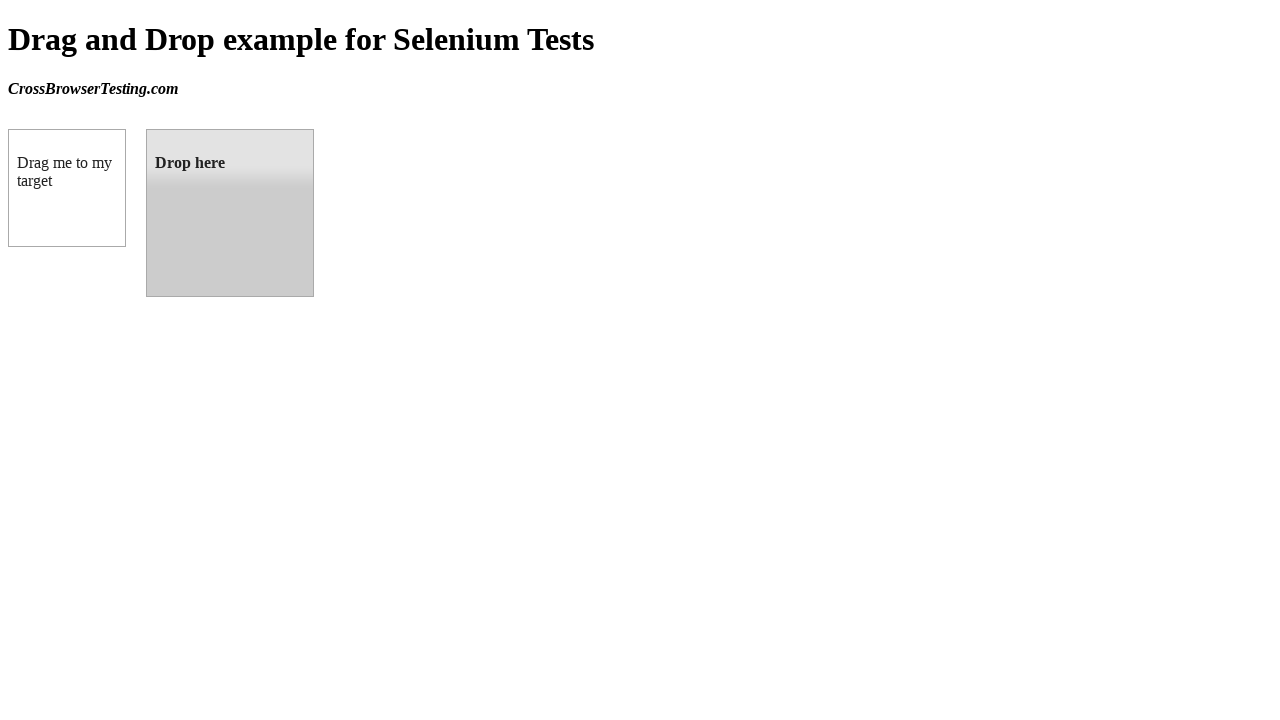

Located target element 'box B' (#droppable)
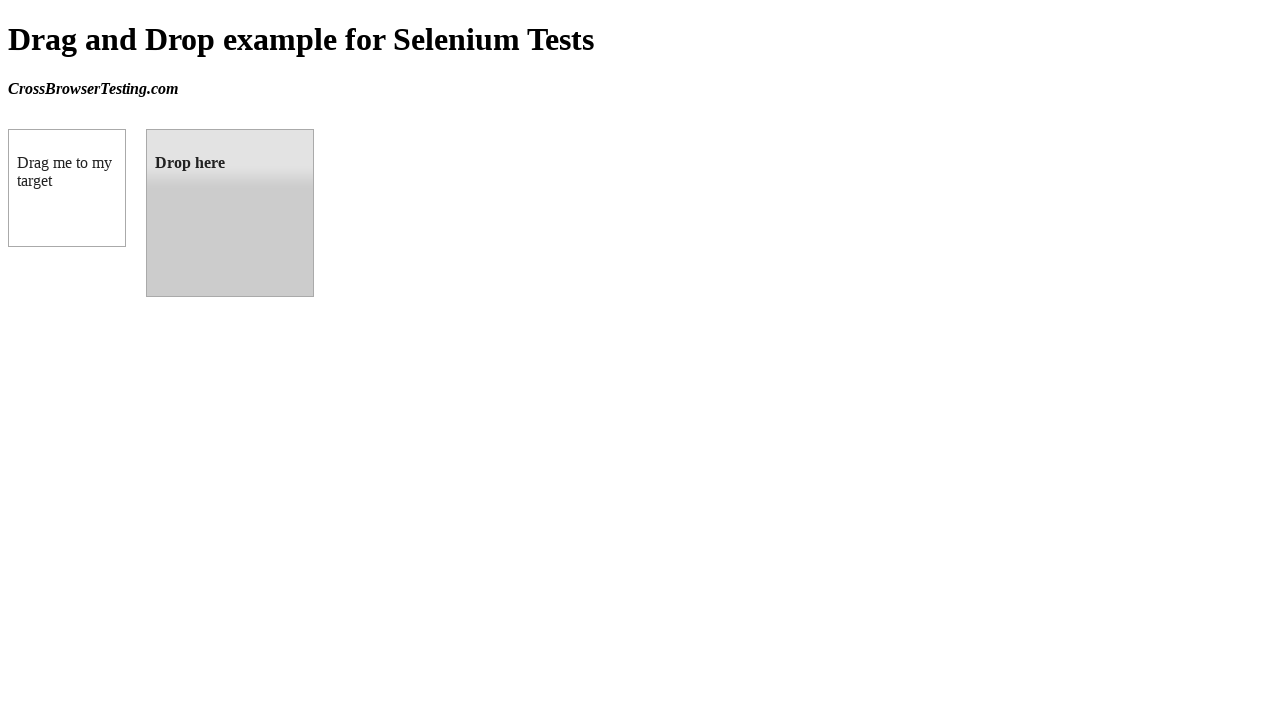

Retrieved bounding box of source element
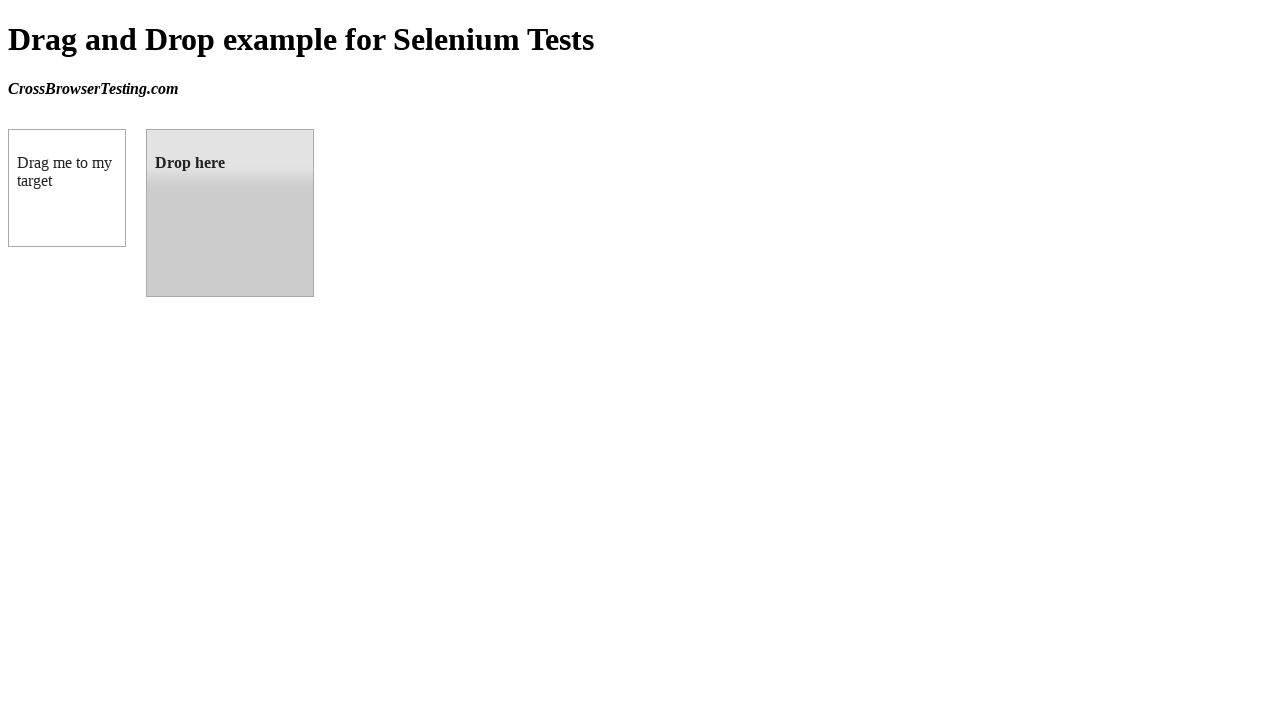

Retrieved bounding box of target element
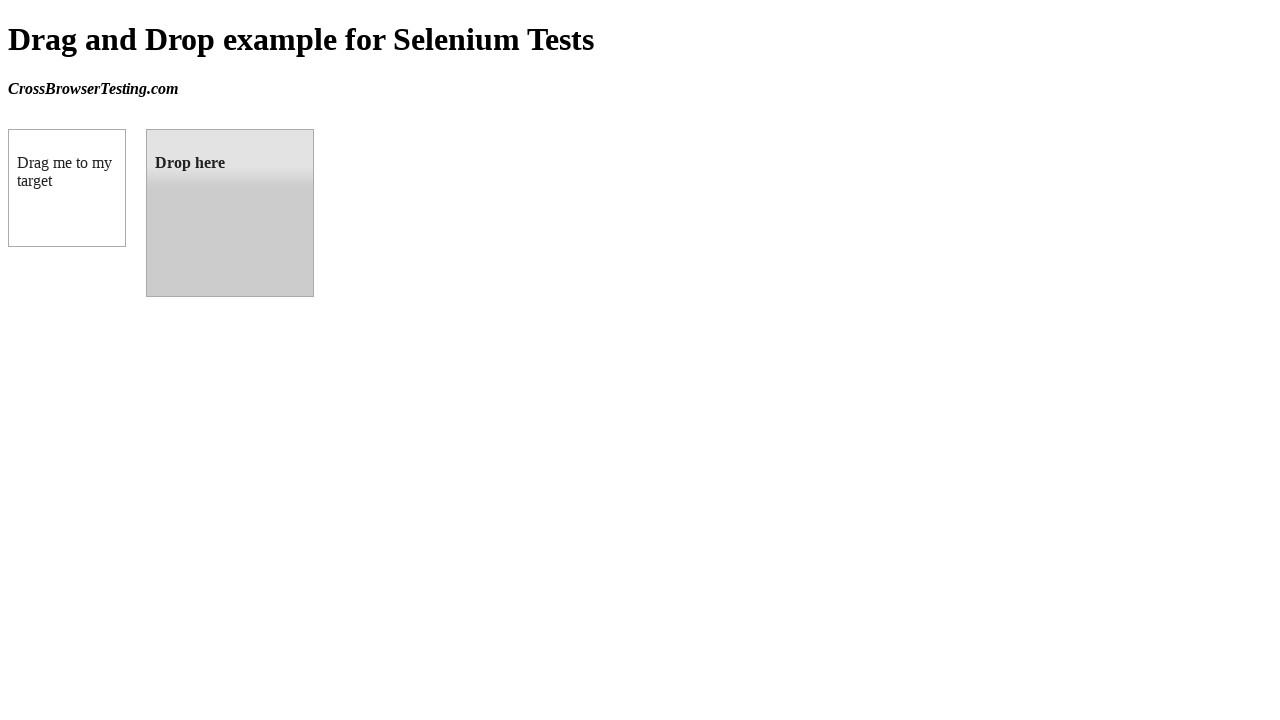

Calculated center coordinates of source element
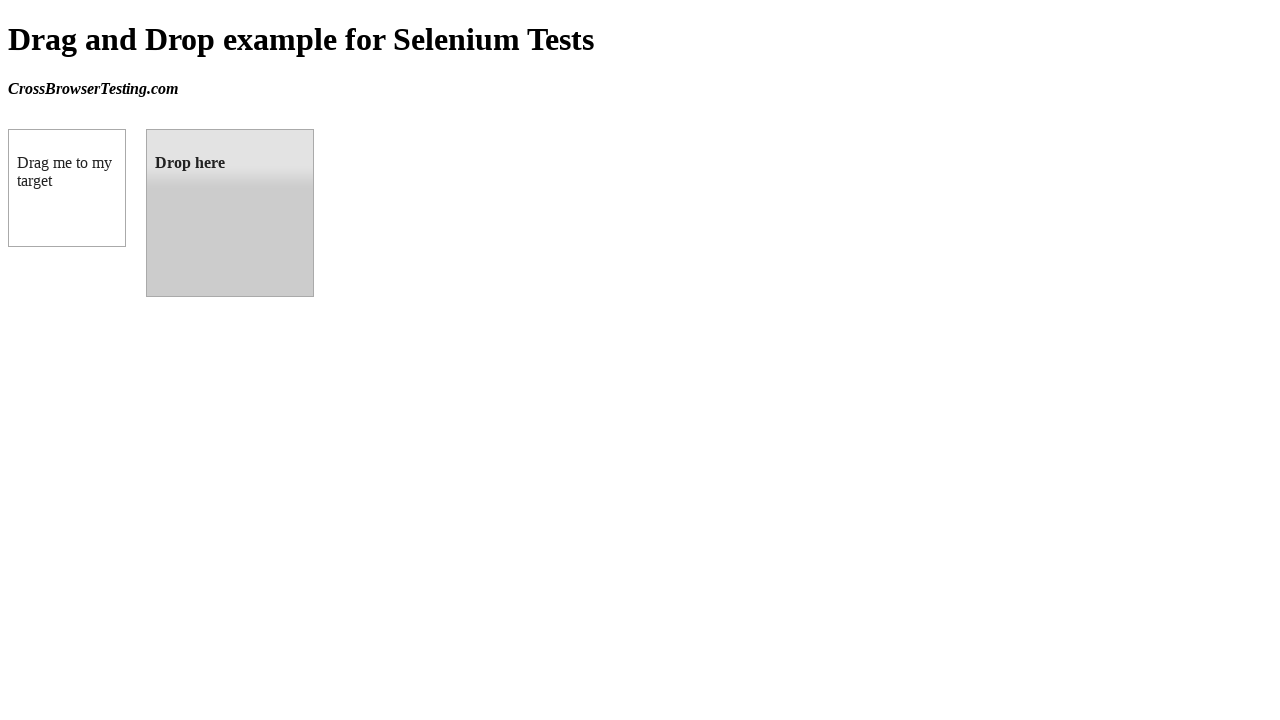

Calculated center coordinates of target element
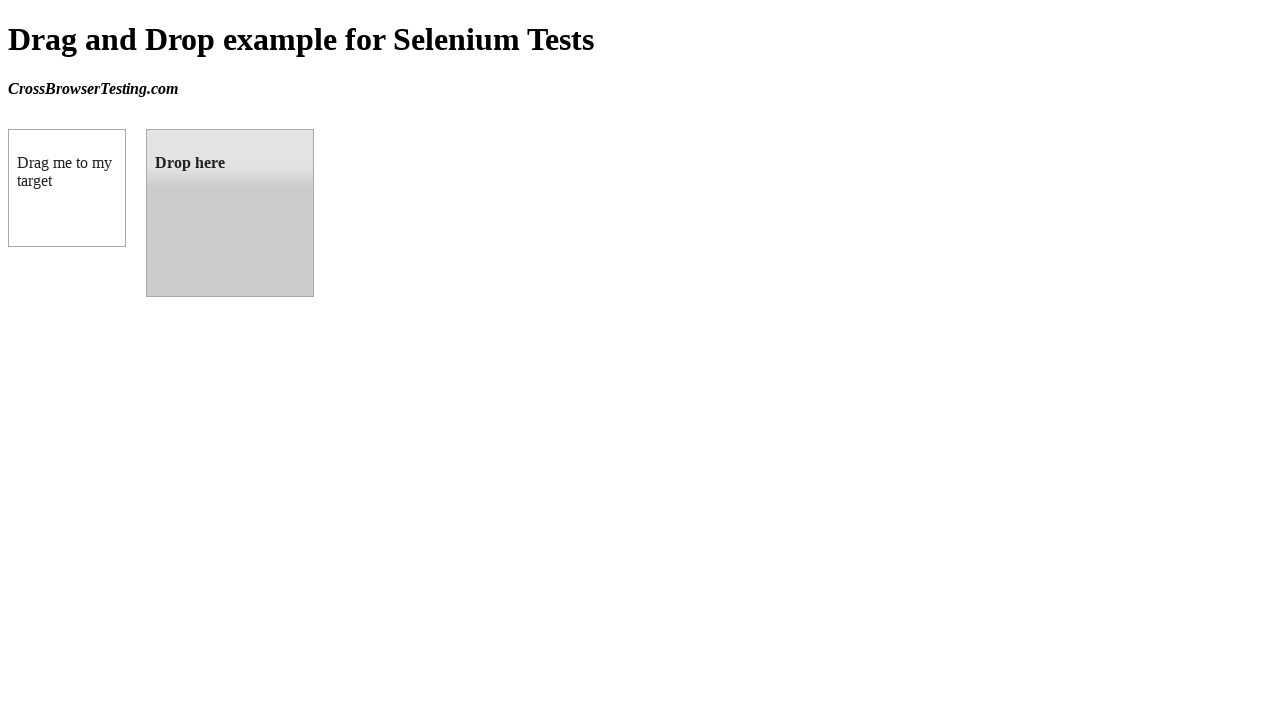

Moved mouse to center of box A at (67, 188)
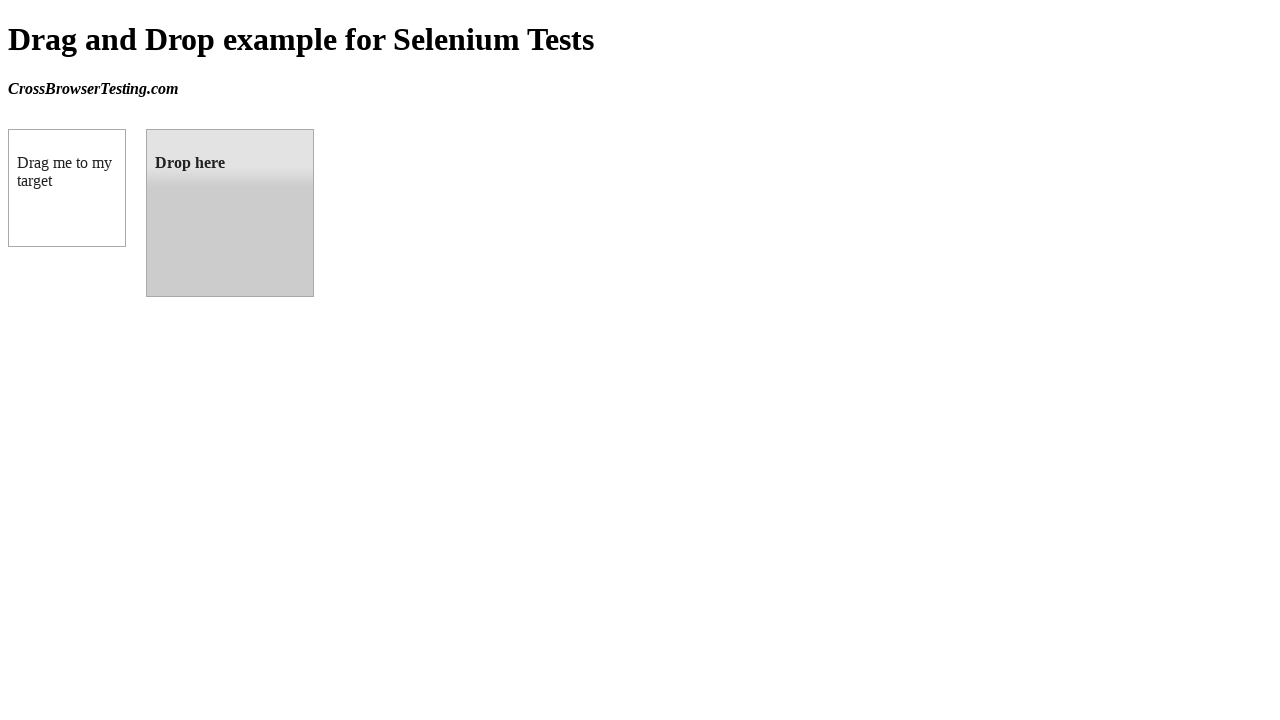

Pressed mouse button down on box A at (67, 188)
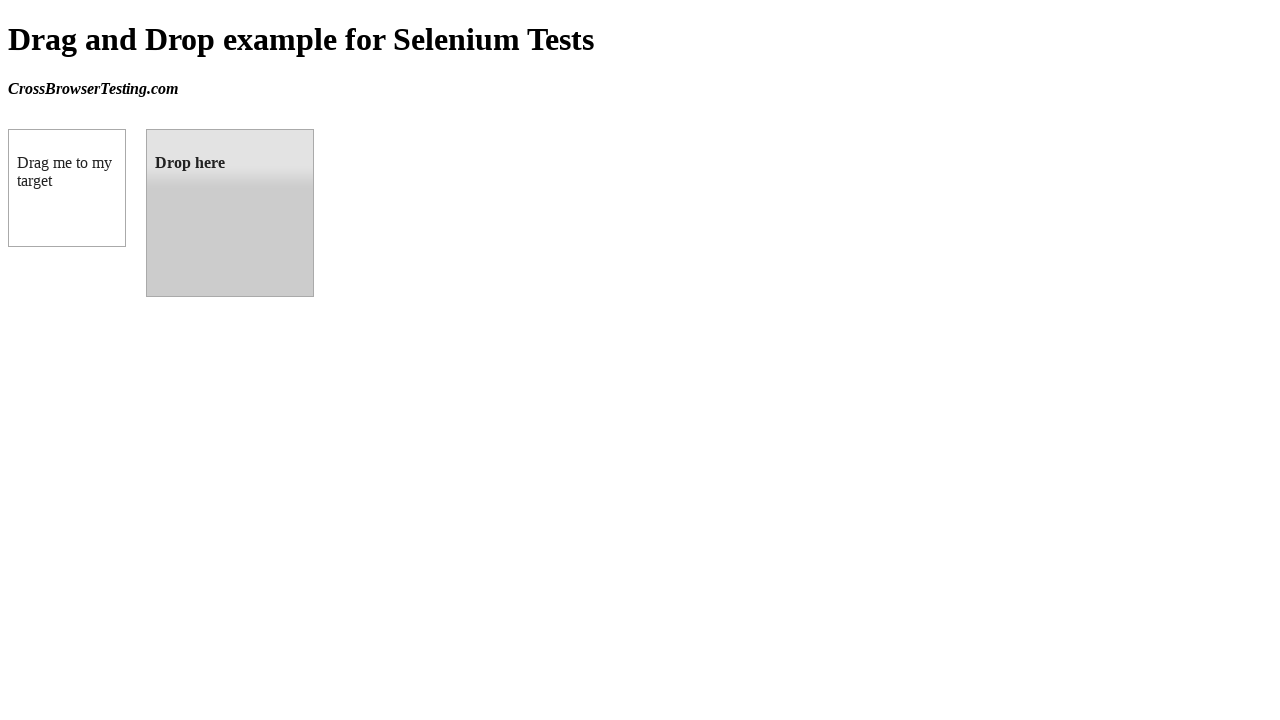

Dragged box A to center of box B at (230, 213)
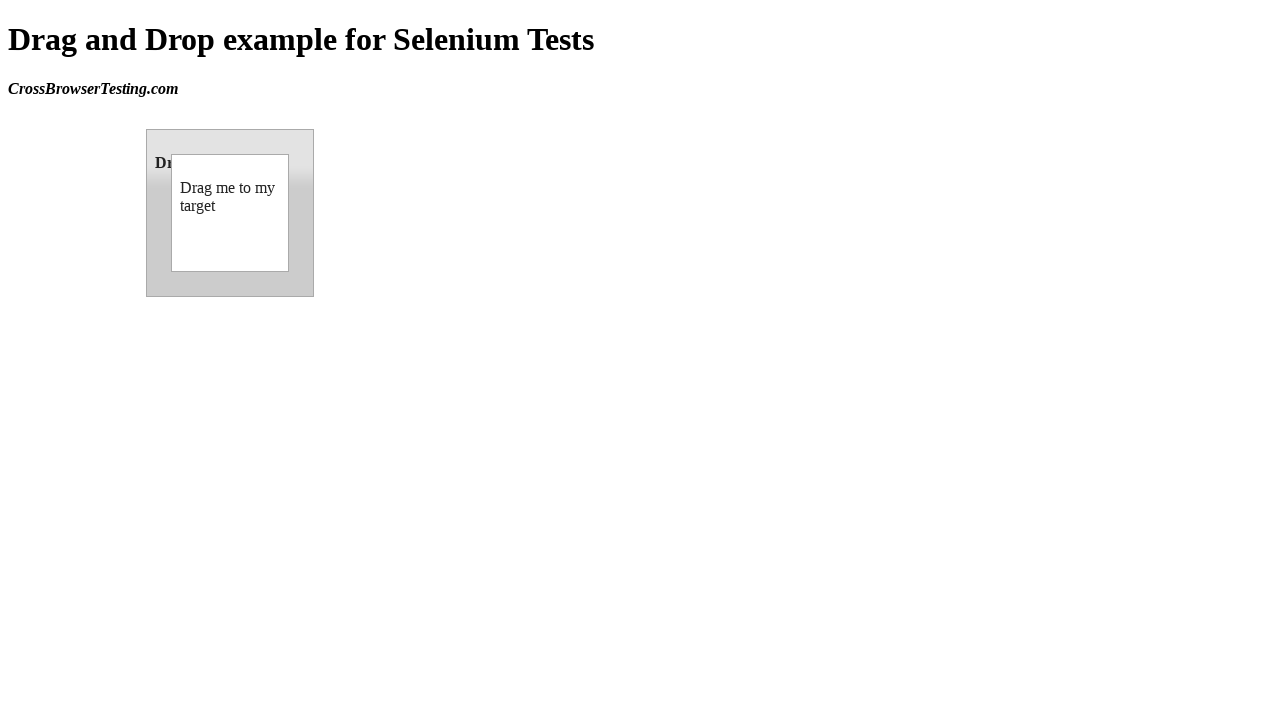

Released mouse button to complete drag and drop of box A onto box B at (230, 213)
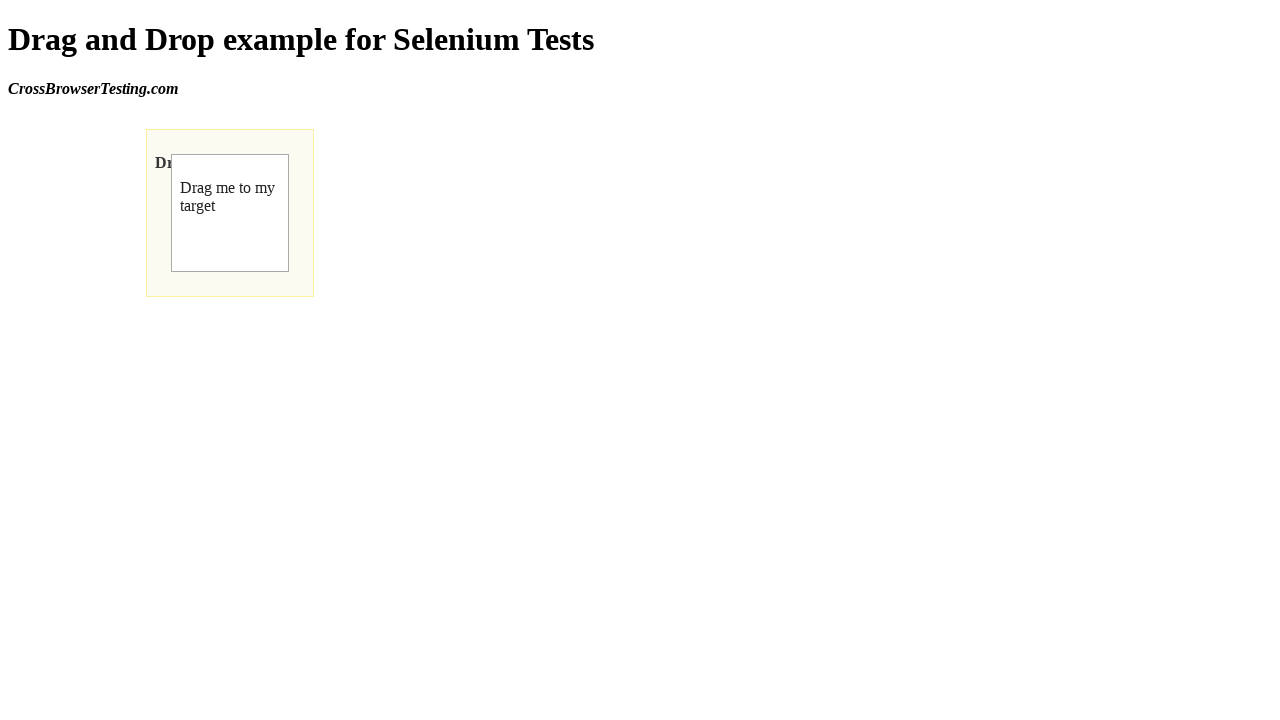

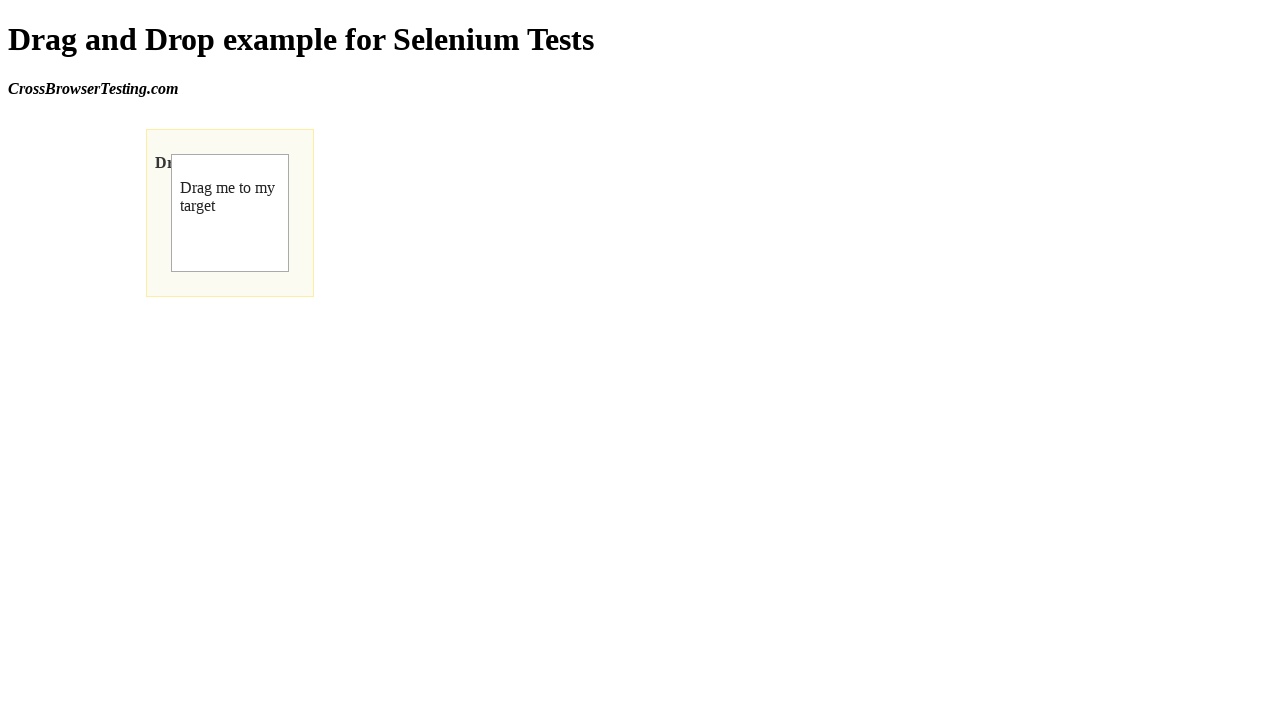